Navigates to Simplilearn website and verifies the page loads successfully

Starting URL: https://www.simplilearn.com

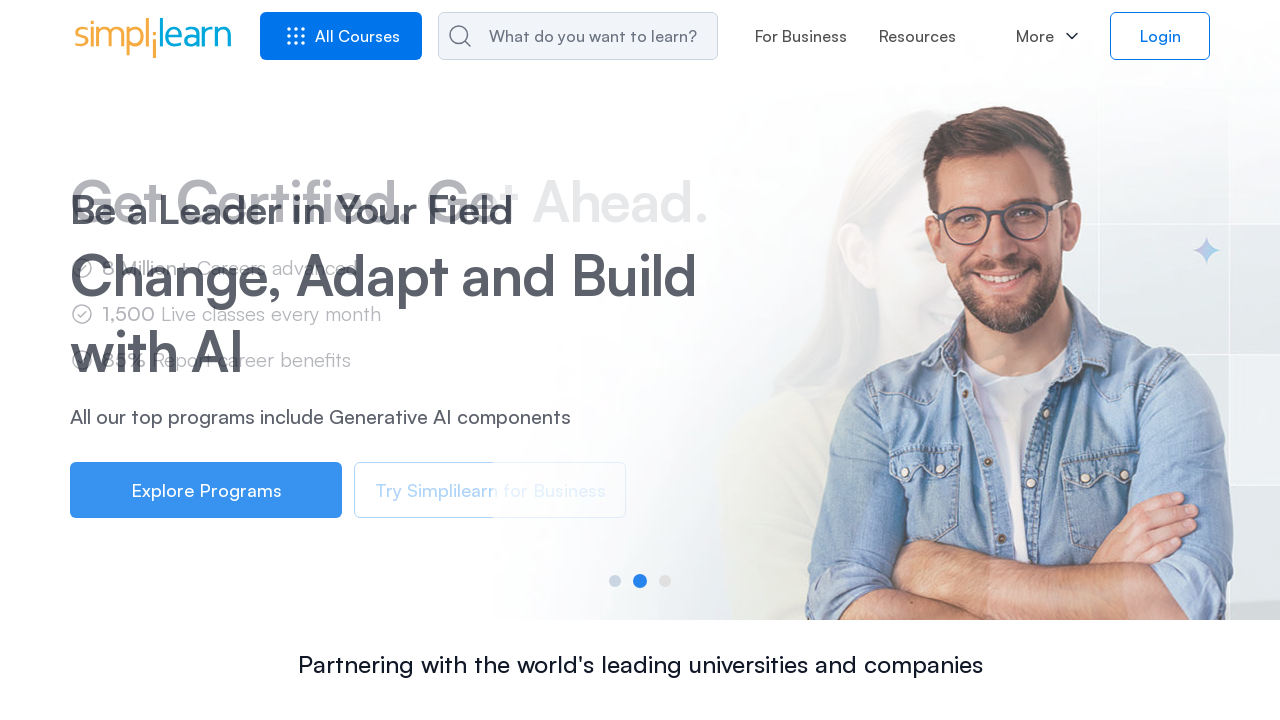

Navigated to https://www.simplilearn.com and waited for DOM to load
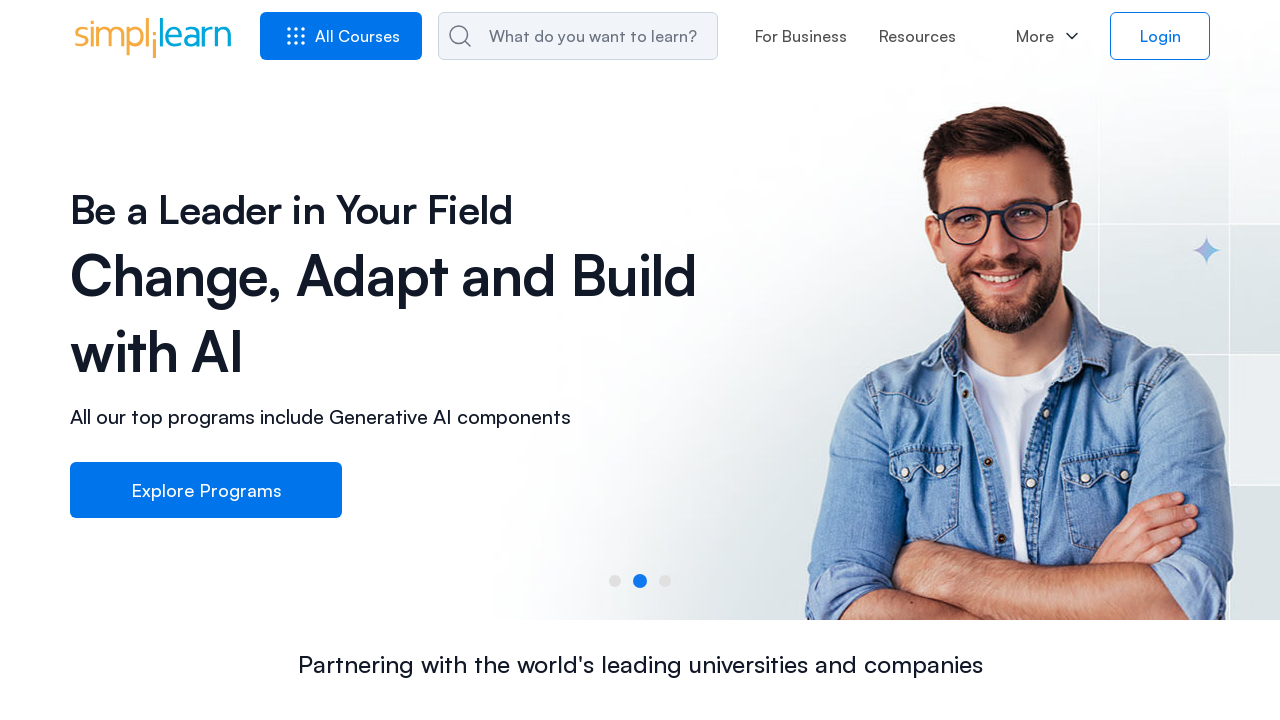

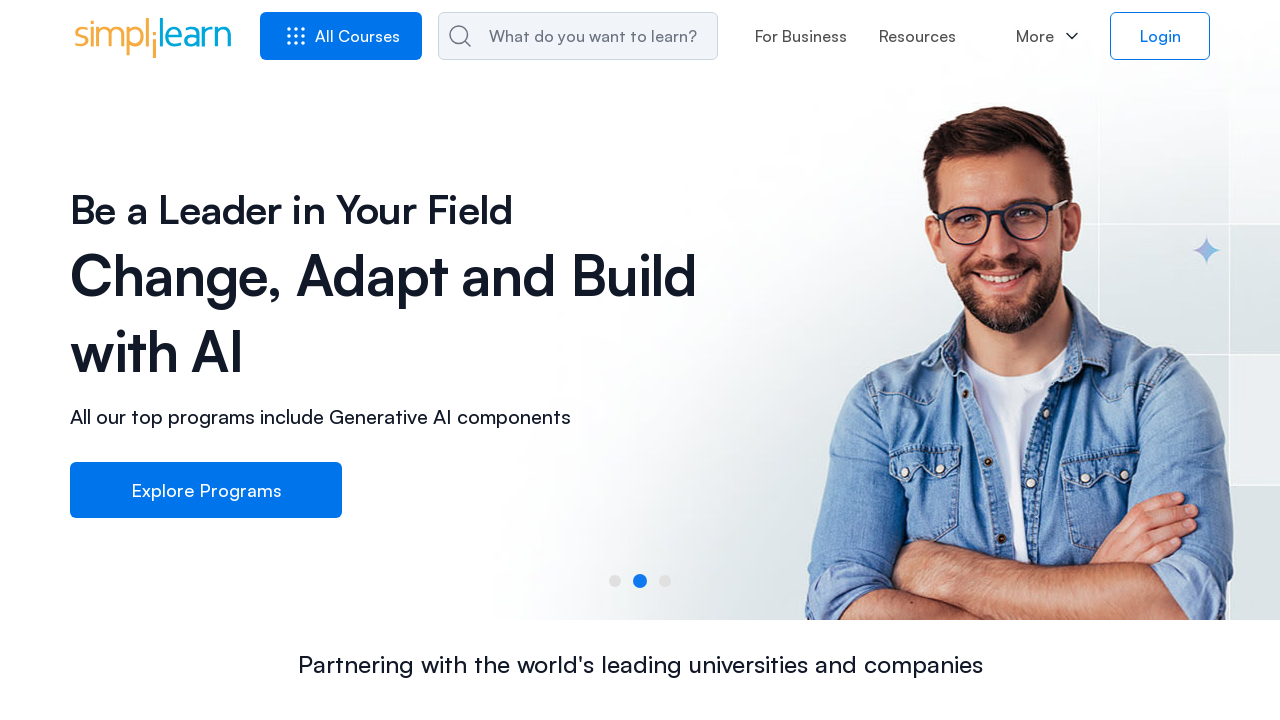